Tests checkbox functionality by verifying initial states, clicking checkboxes to toggle them, and asserting their selected states change accordingly.

Starting URL: http://the-internet.herokuapp.com/checkboxes

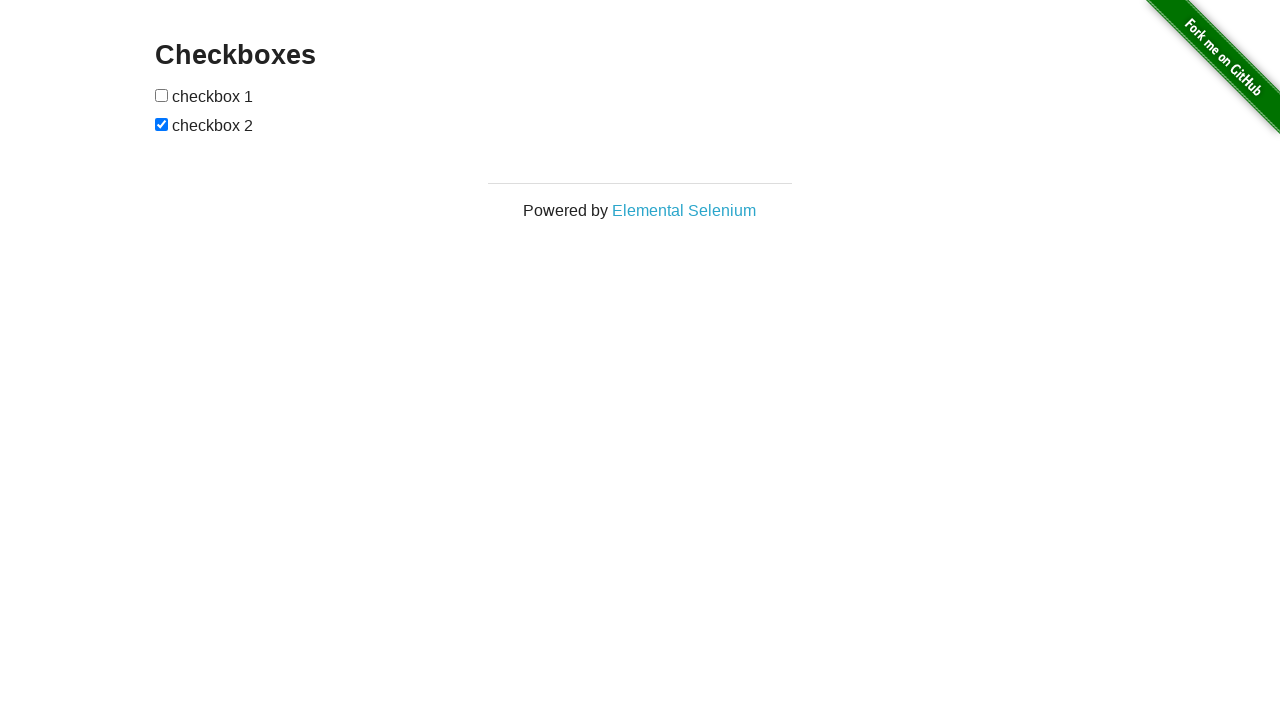

Waited for checkboxes container to load
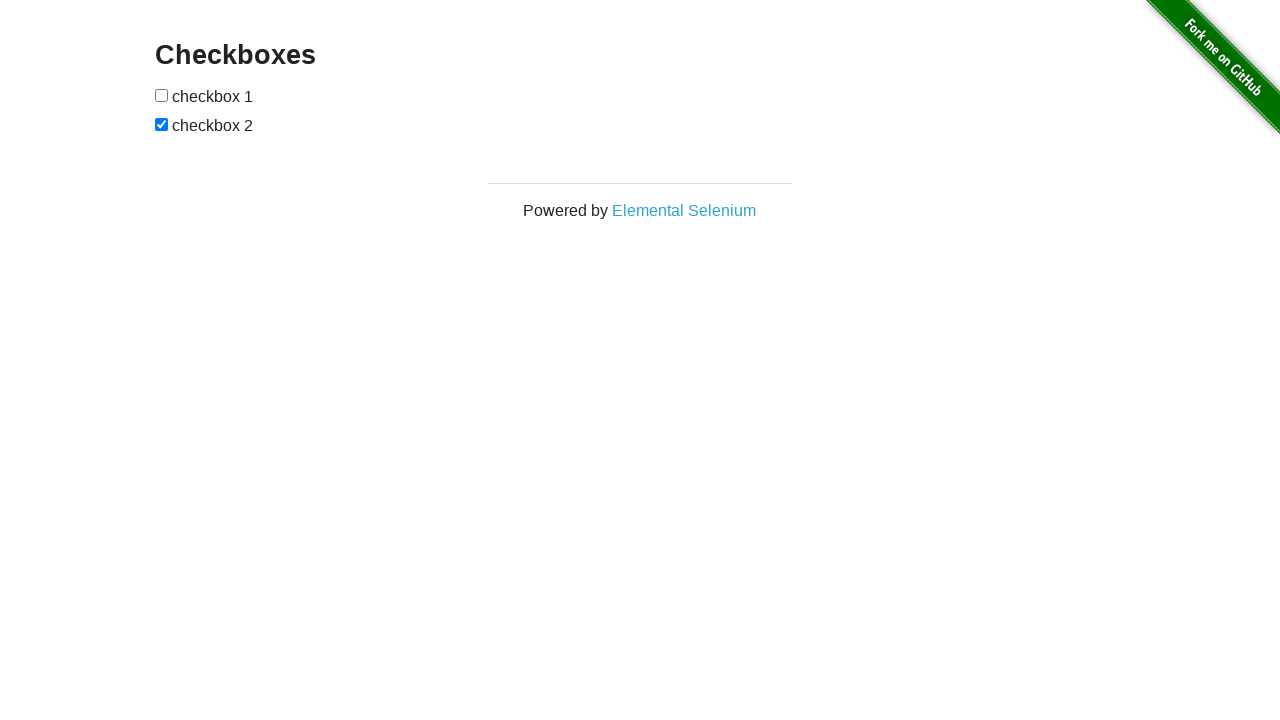

Located first checkbox element
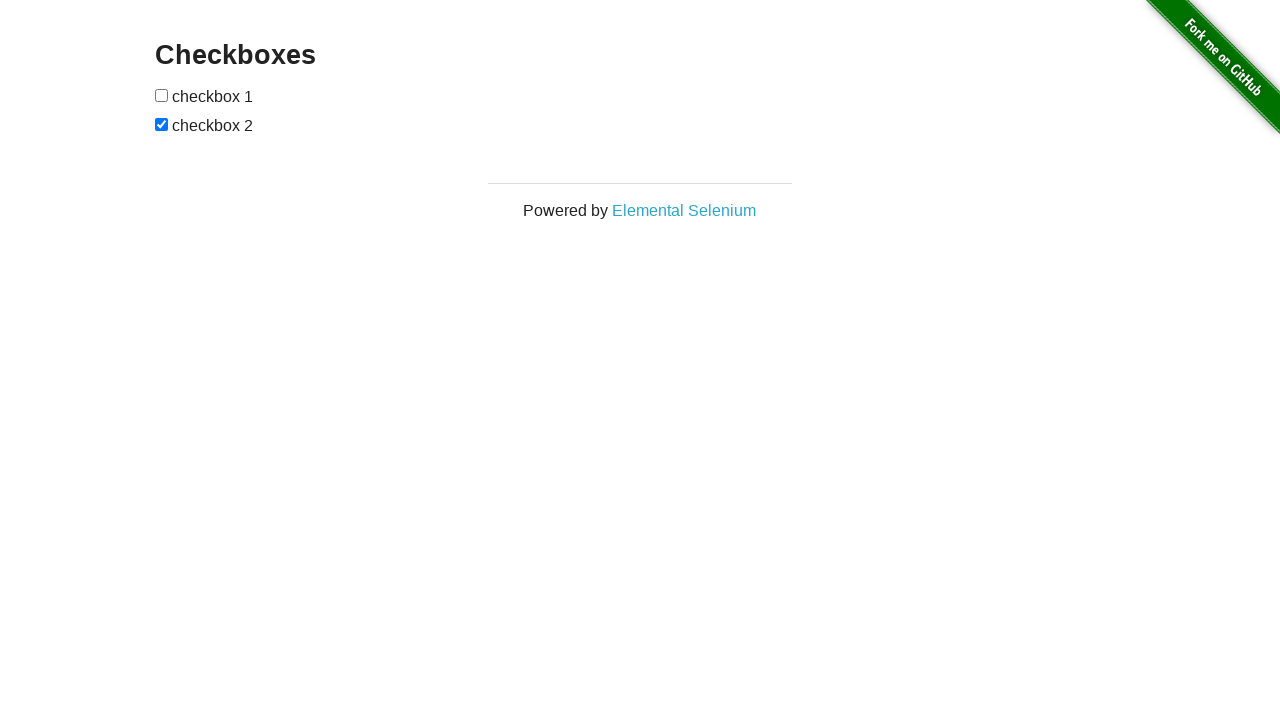

Verified first checkbox is initially unchecked
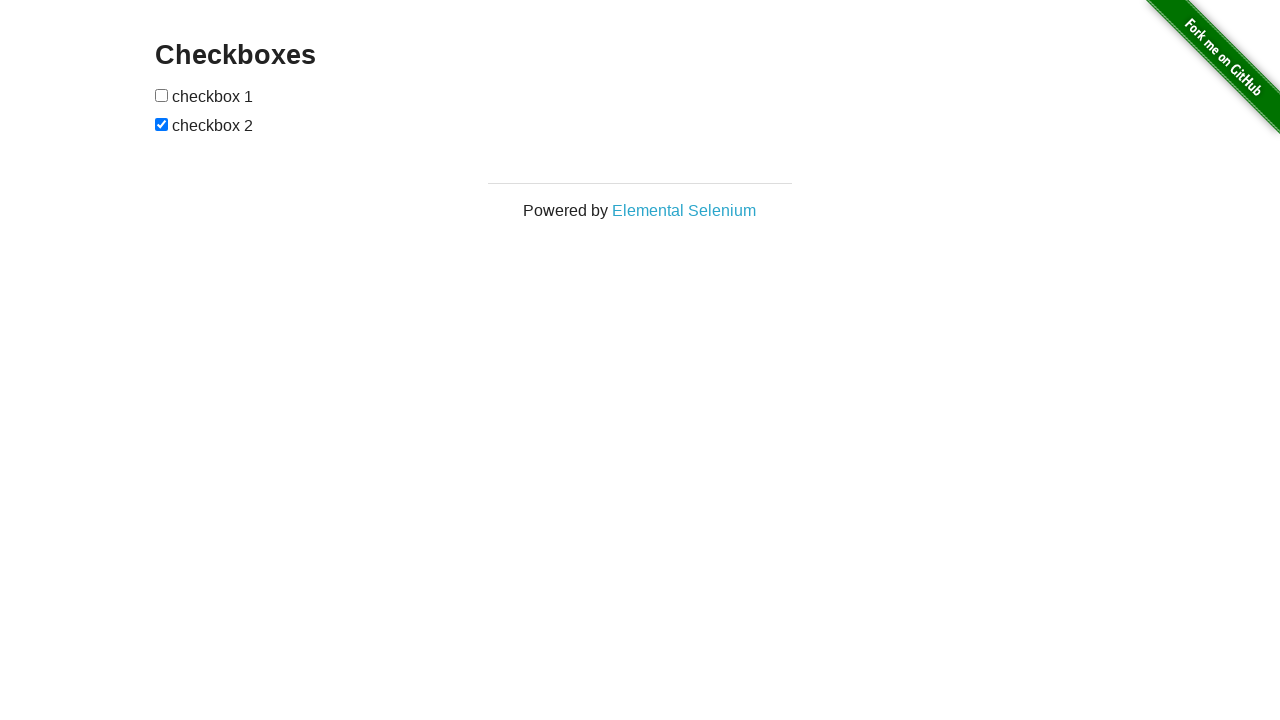

Clicked first checkbox to check it at (162, 95) on input[type='checkbox'] >> nth=0
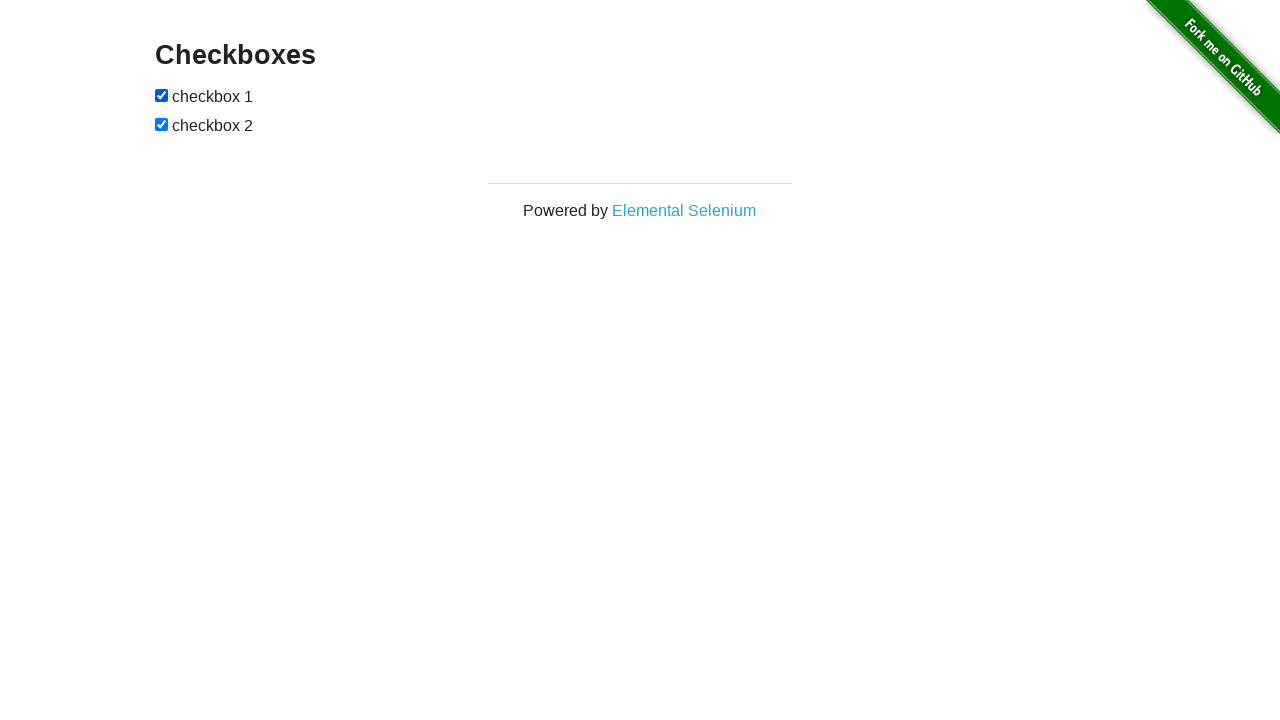

Verified first checkbox is now checked
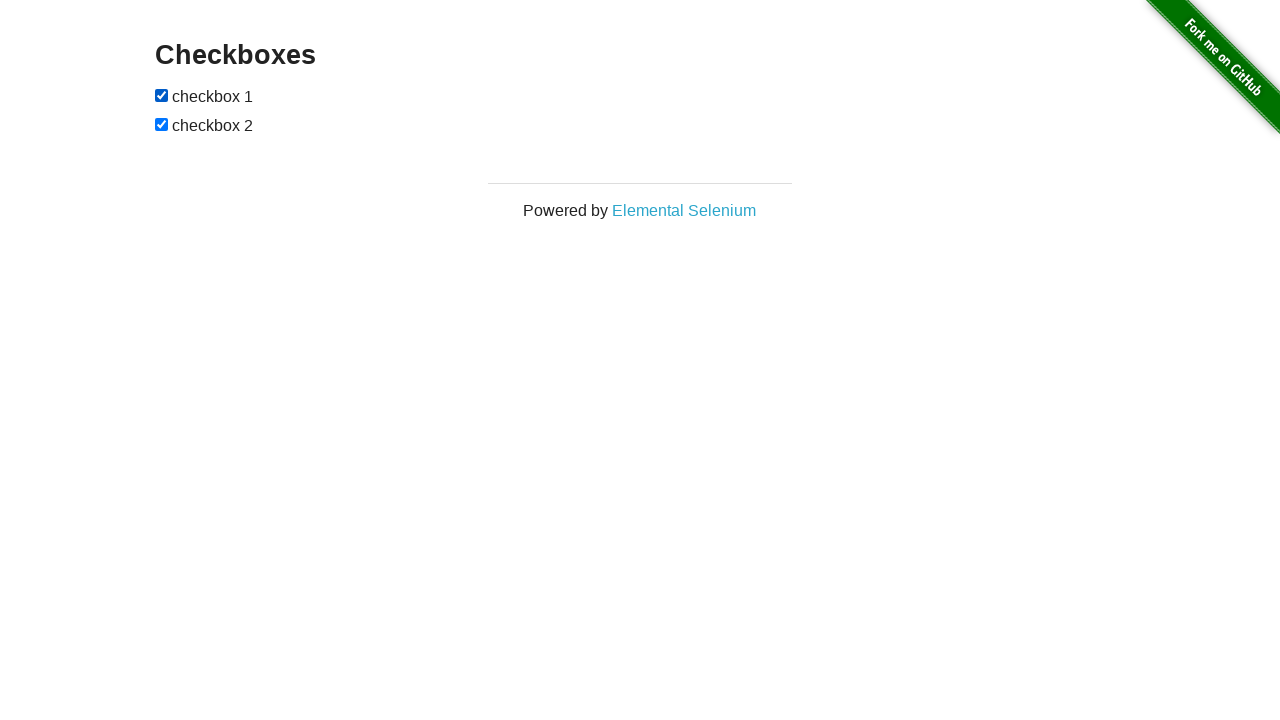

Clicked first checkbox to uncheck it at (162, 95) on input[type='checkbox'] >> nth=0
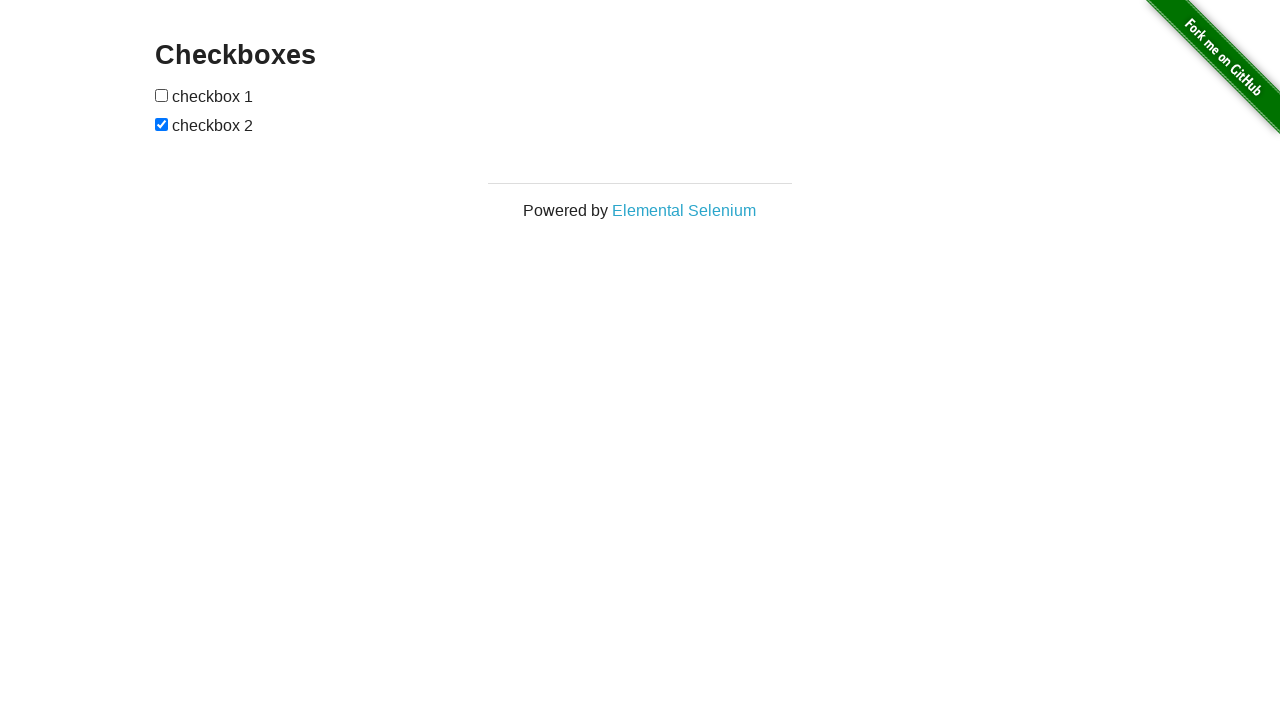

Verified first checkbox is now unchecked
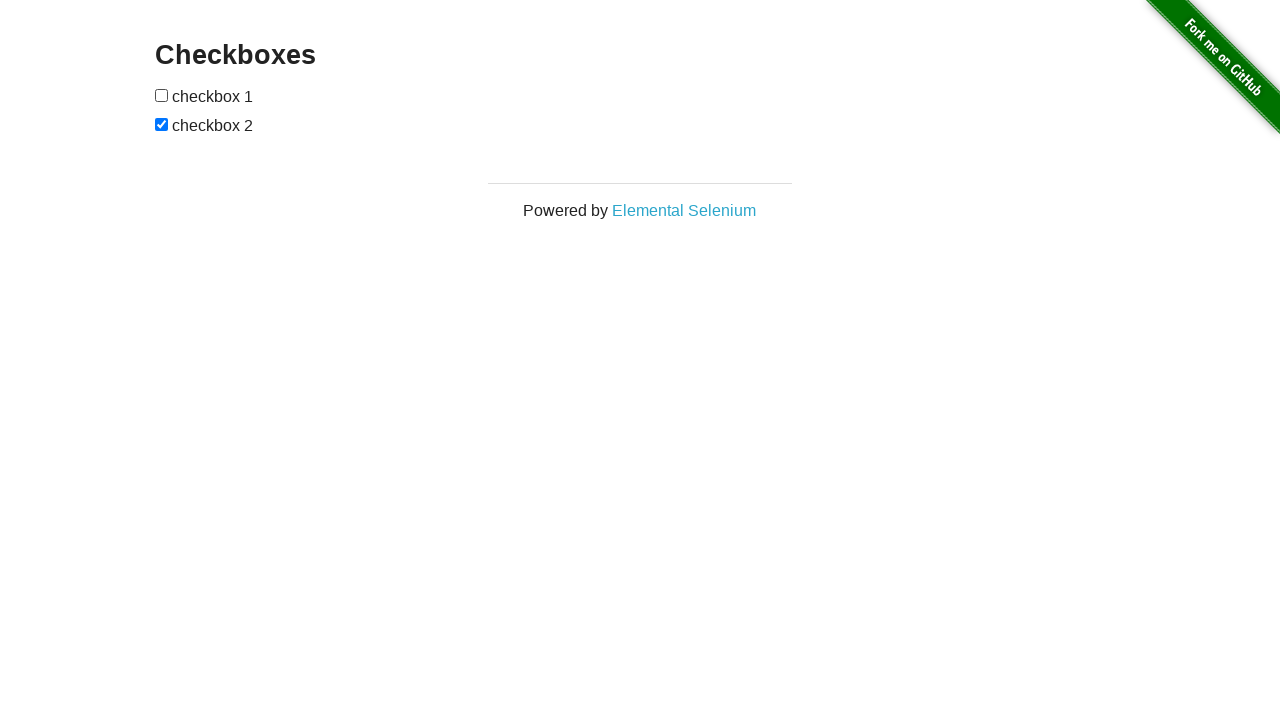

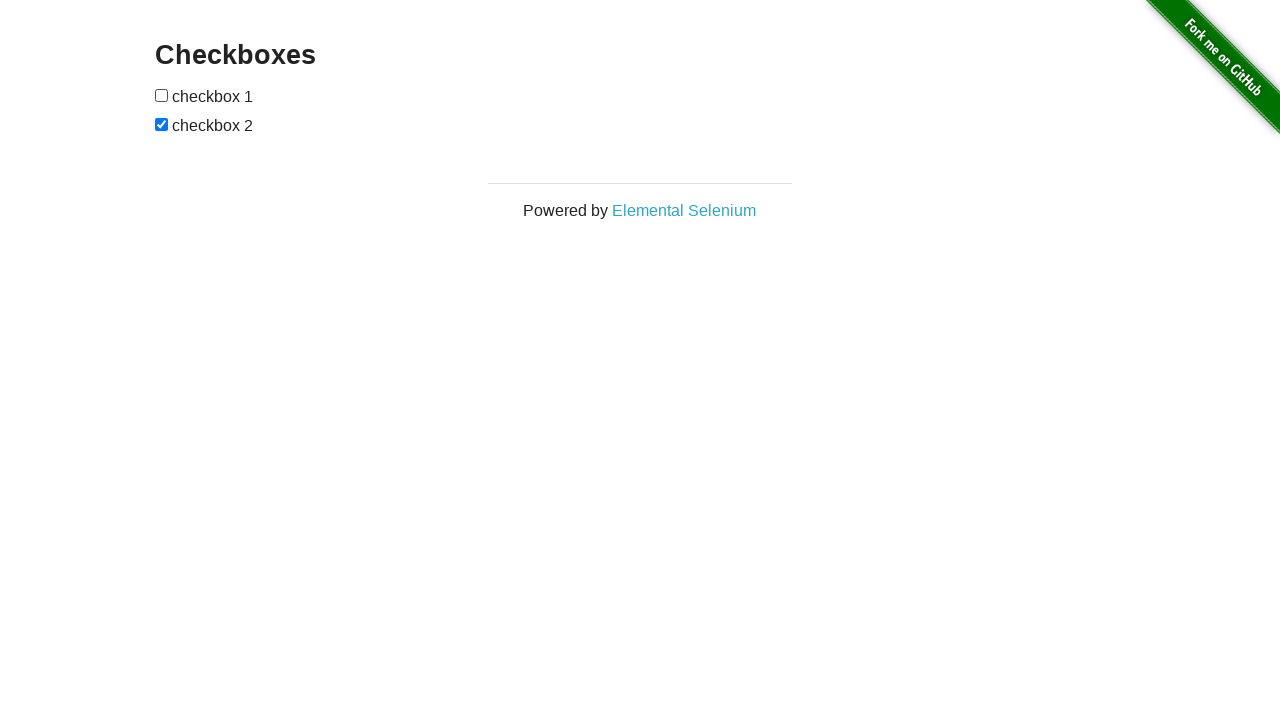